Tests closing a fake modal alert by dispatching Escape key event via JavaScript.

Starting URL: https://testpages.eviltester.com/styled/alerts/fake-alert-test.html

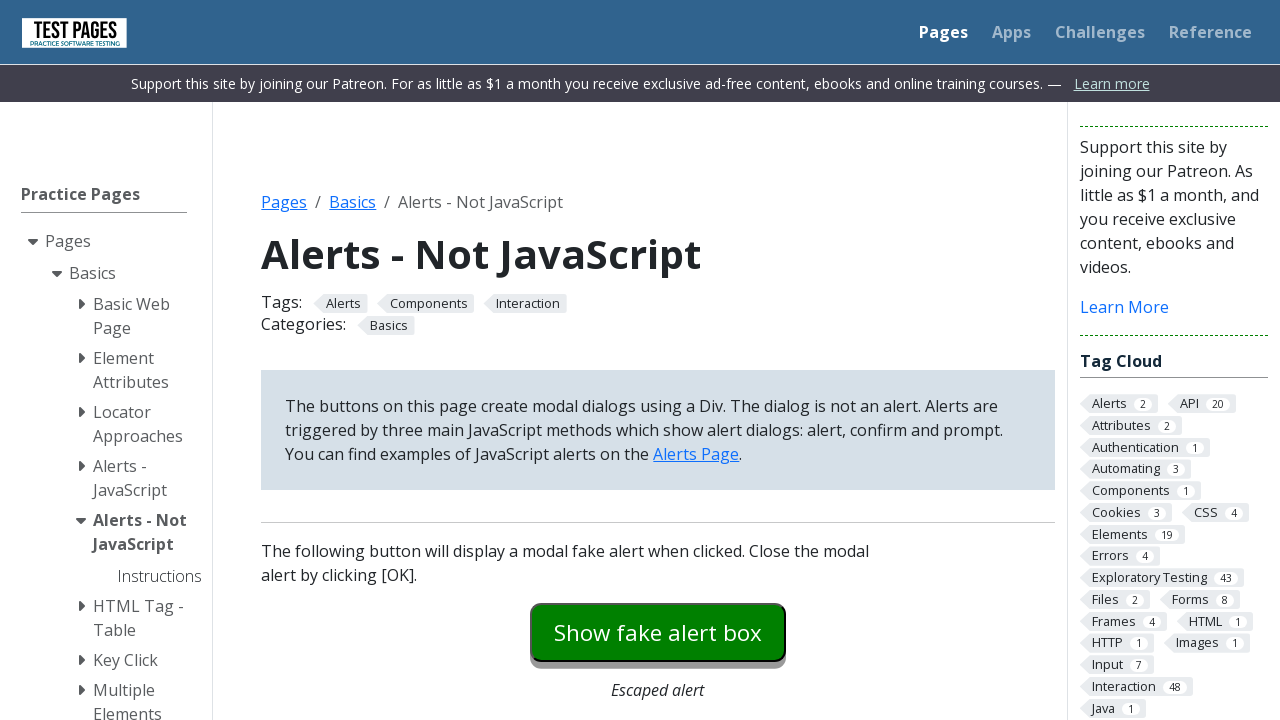

Clicked modal dialog button to open fake alert at (658, 360) on #modaldialog
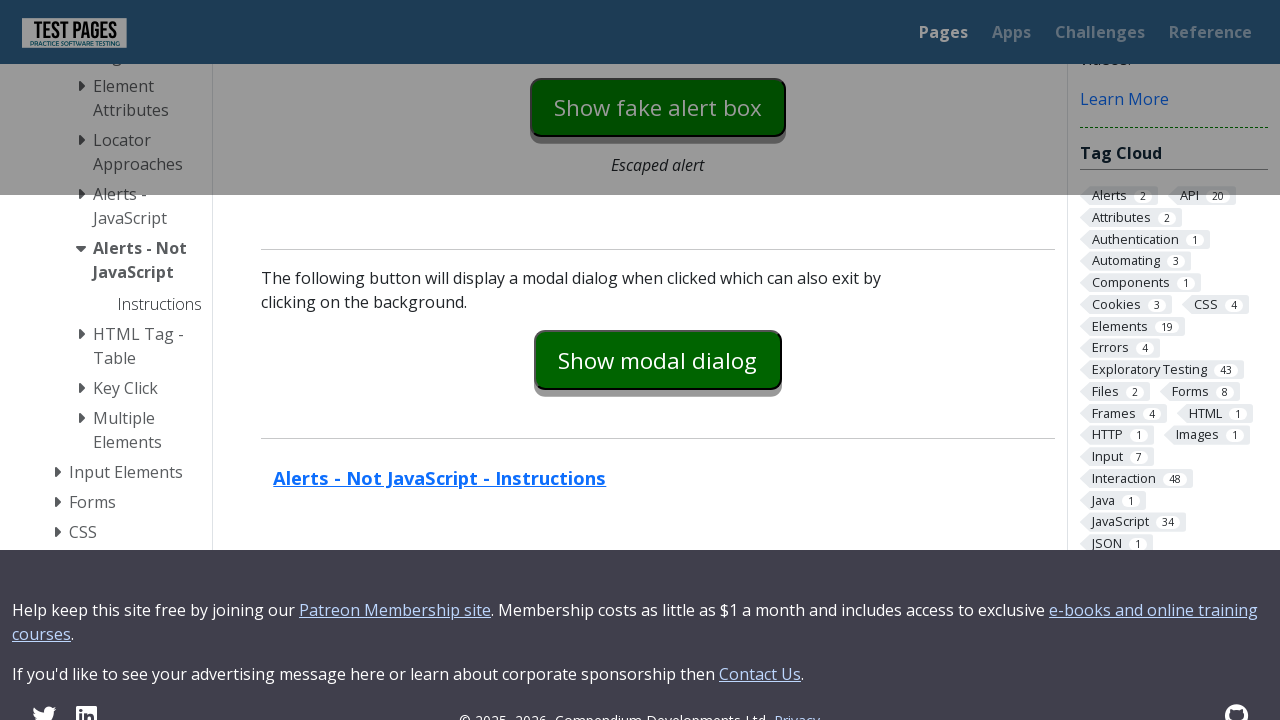

Dispatched Escape key event via JavaScript to close dialog
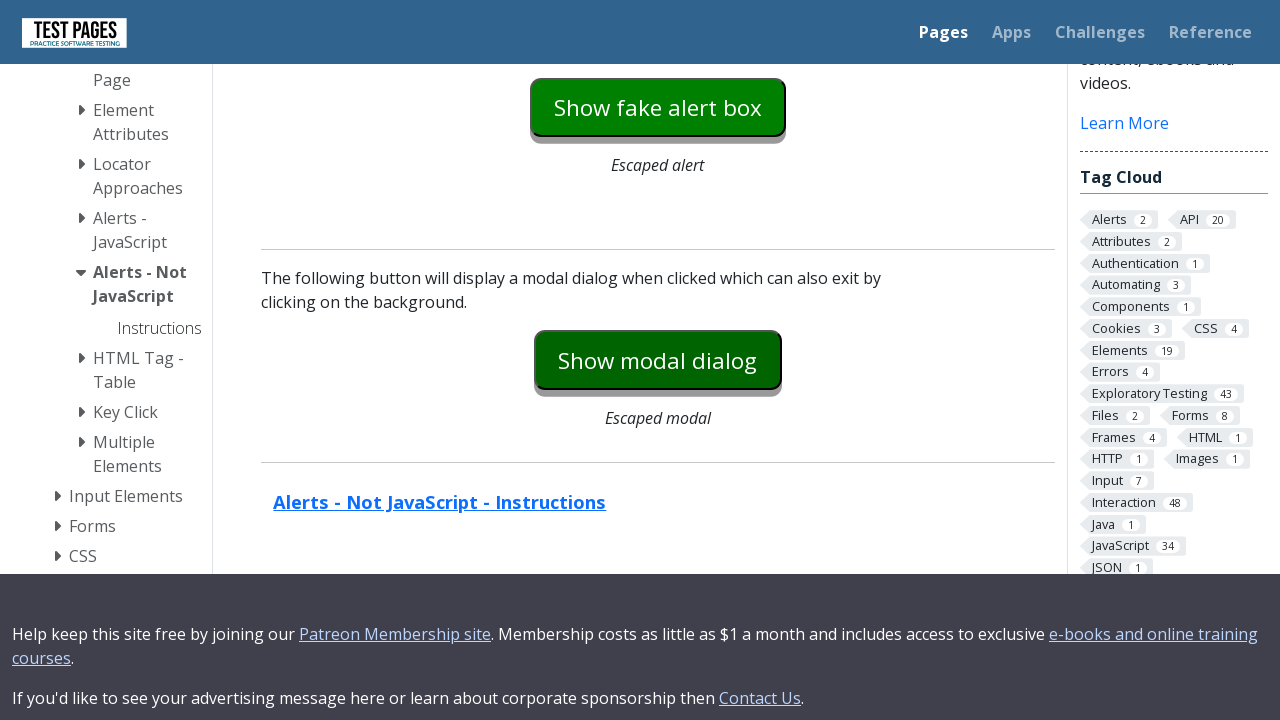

Verified dialog is no longer visible
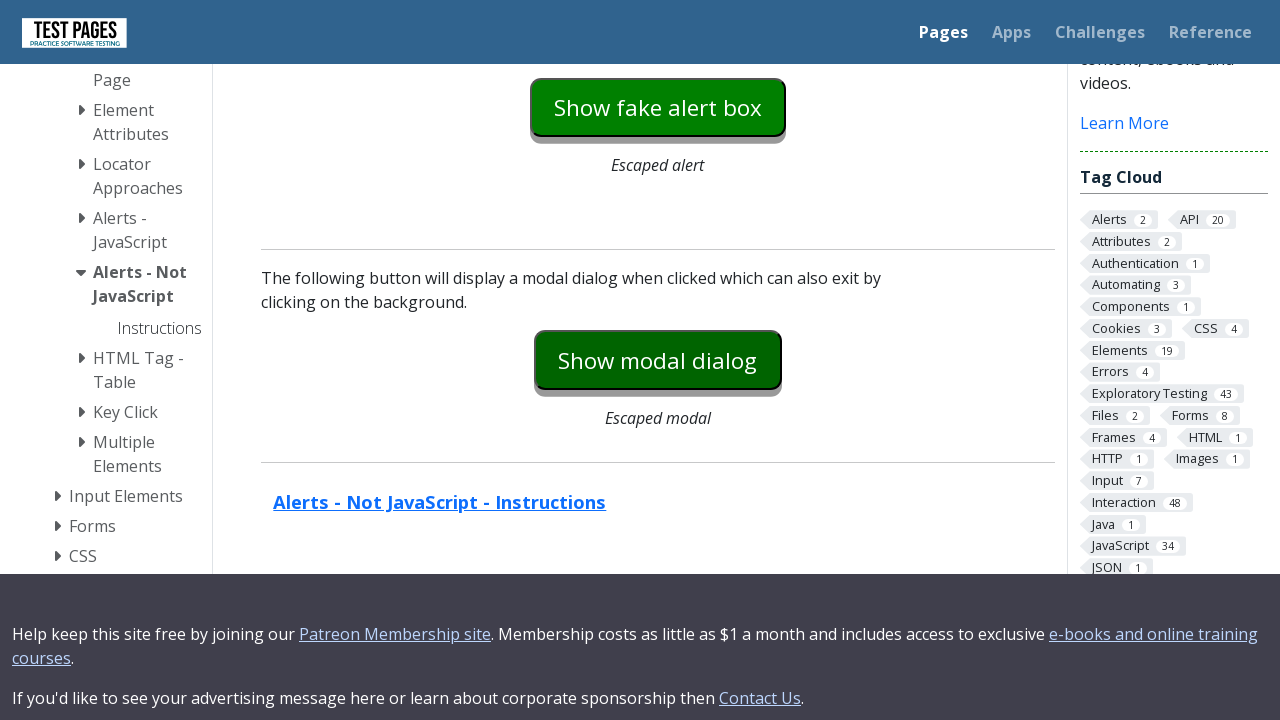

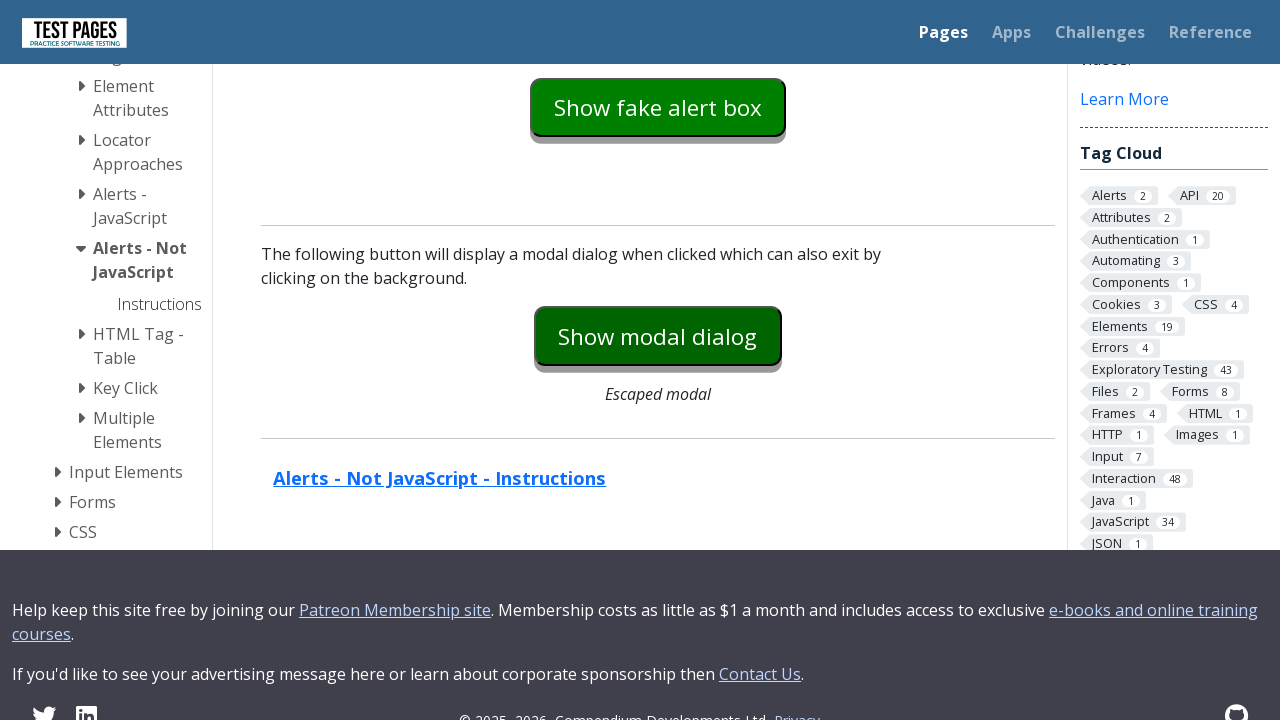